Navigates to the APSRTC (Andhra Pradesh State Road Transport Corporation) online booking website and verifies the page loads successfully.

Starting URL: https://www.apsrtconline.in/oprs-web/

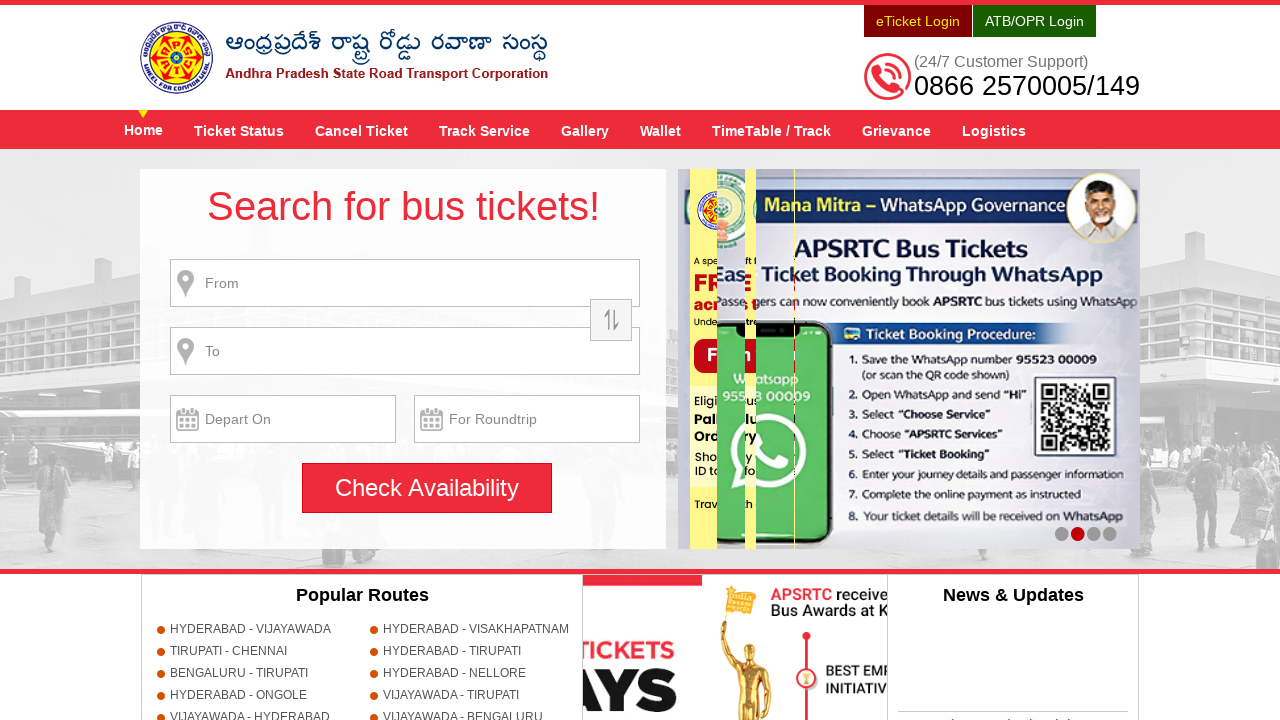

Waited for search button to load on APSRTC booking page
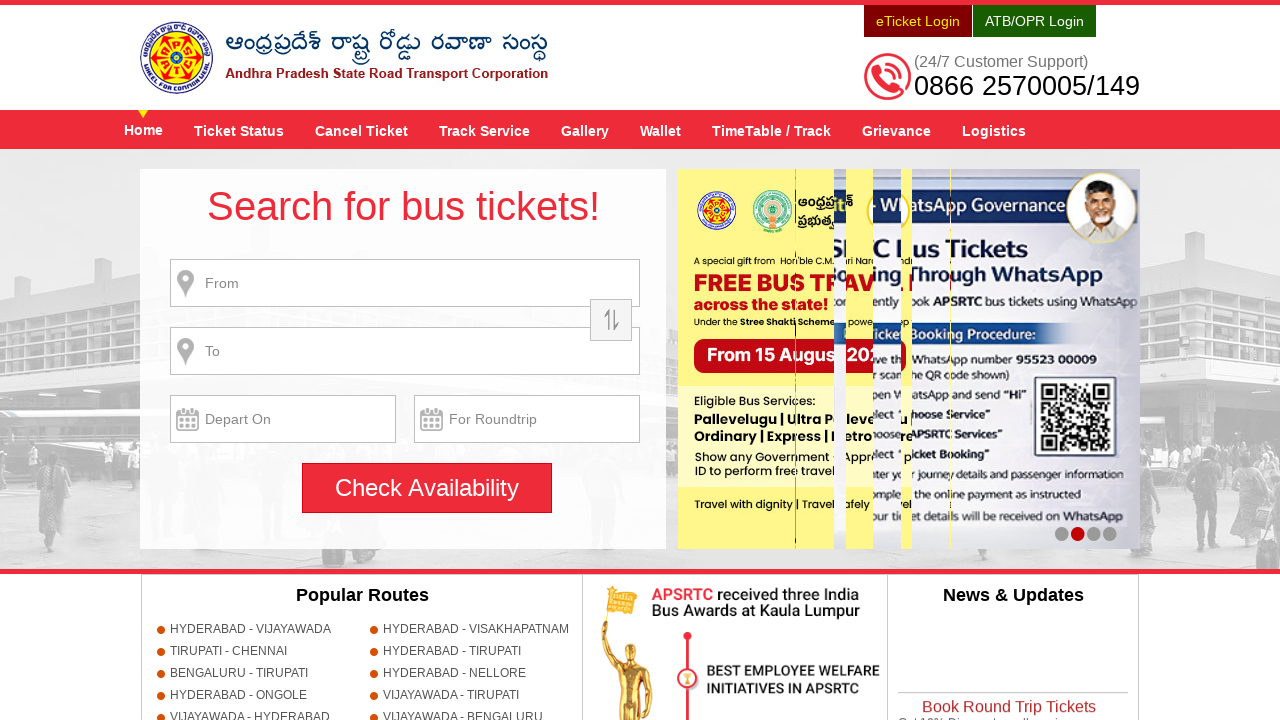

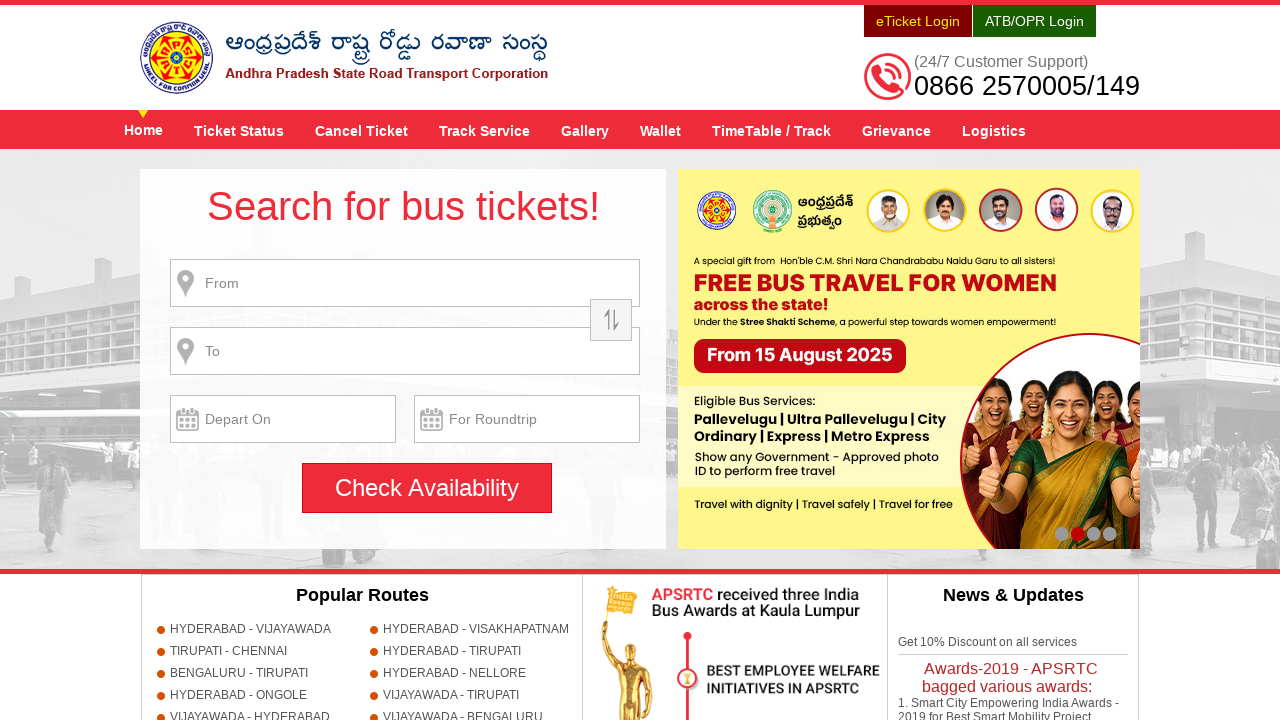